Tests the Zappos homepage search functionality by entering a search term "Green Shoes" and submitting the search form.

Starting URL: https://www.zappos.com

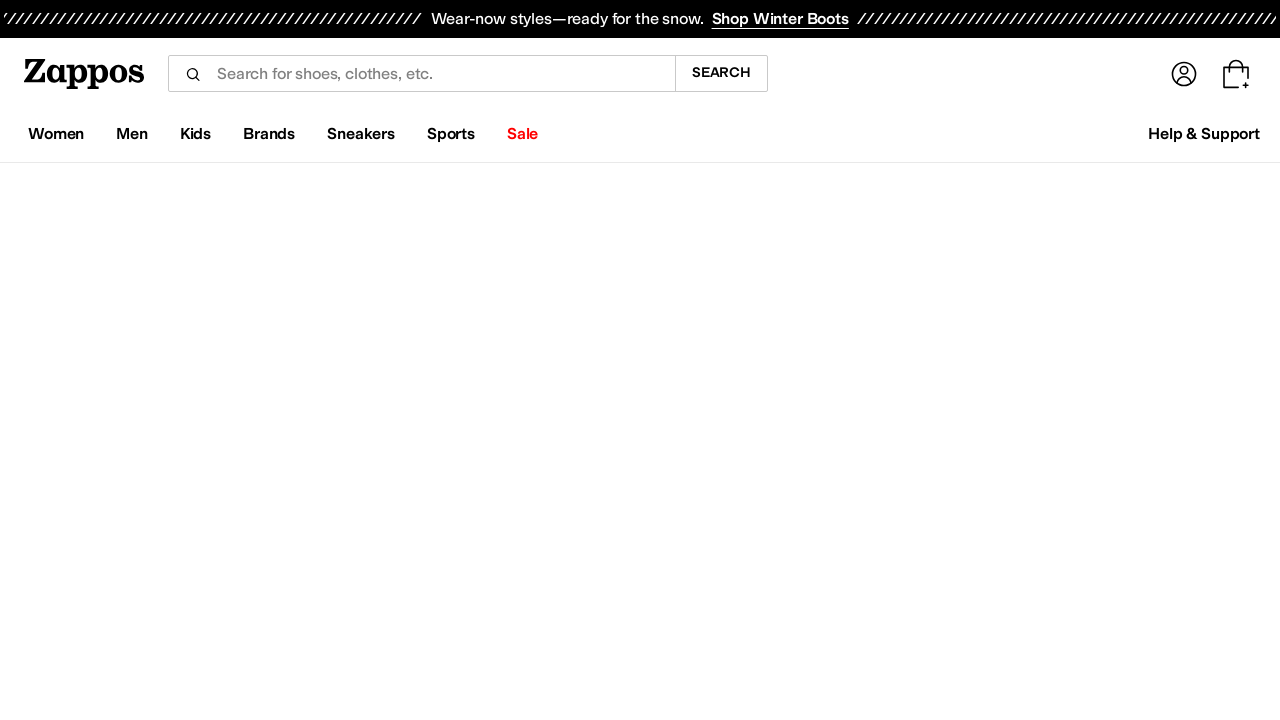

Filled search input with 'Green Shoes' on input[name='term']
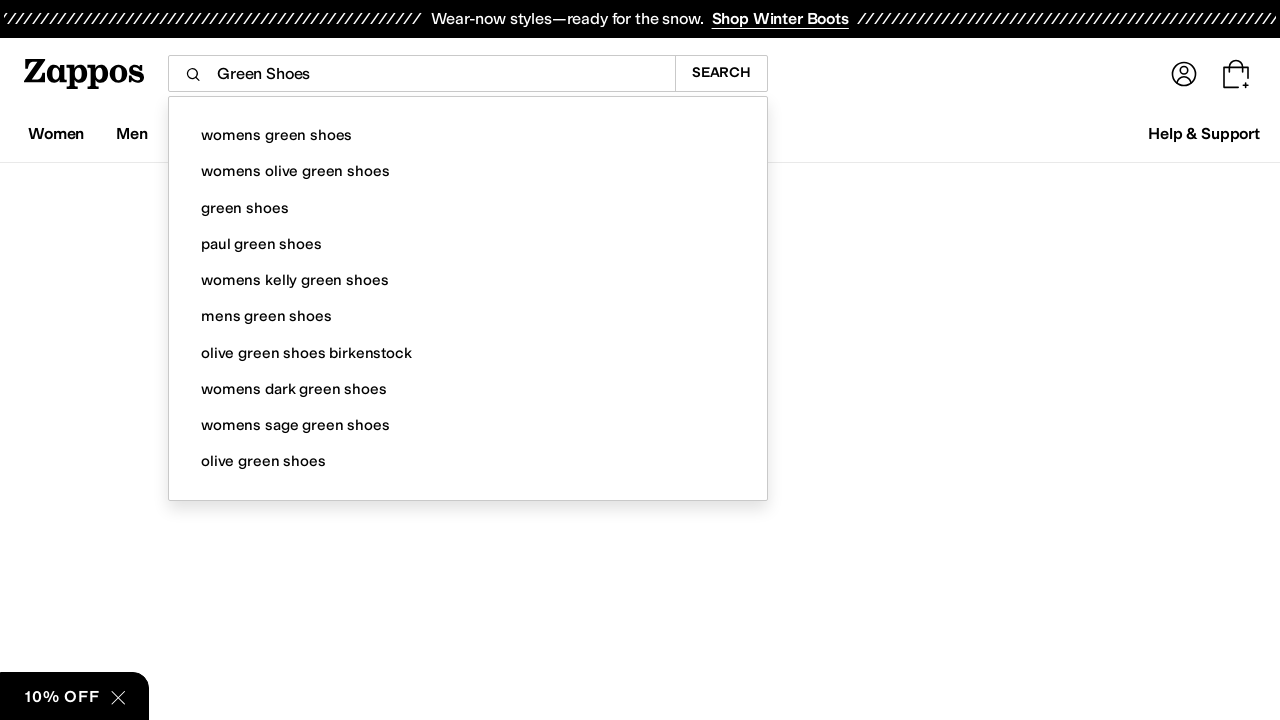

Pressed Enter to submit search form on input[name='term']
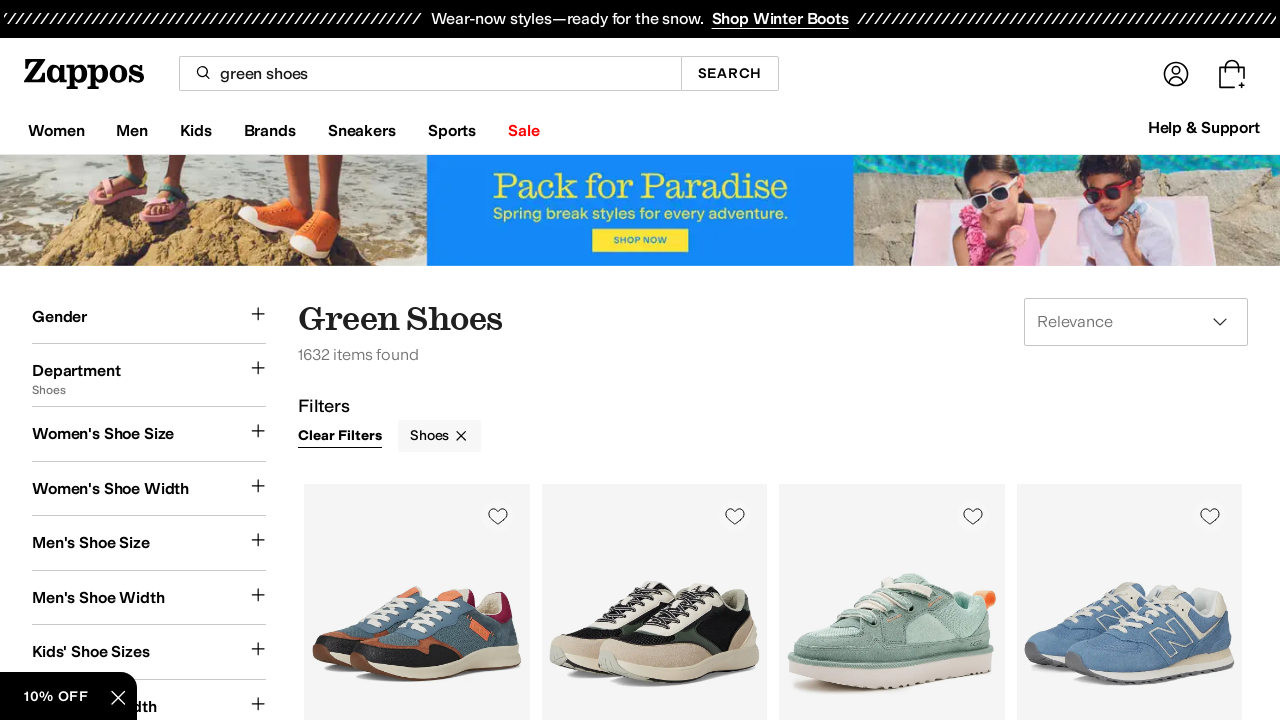

Search results page loaded successfully
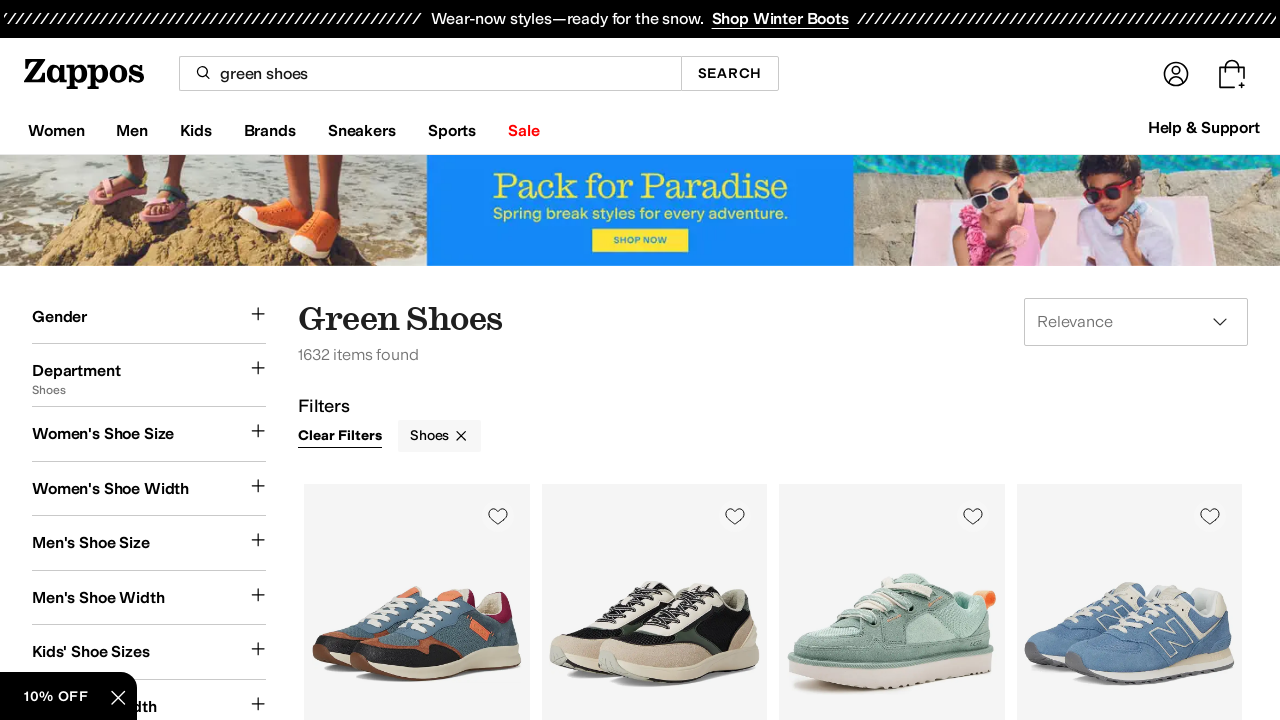

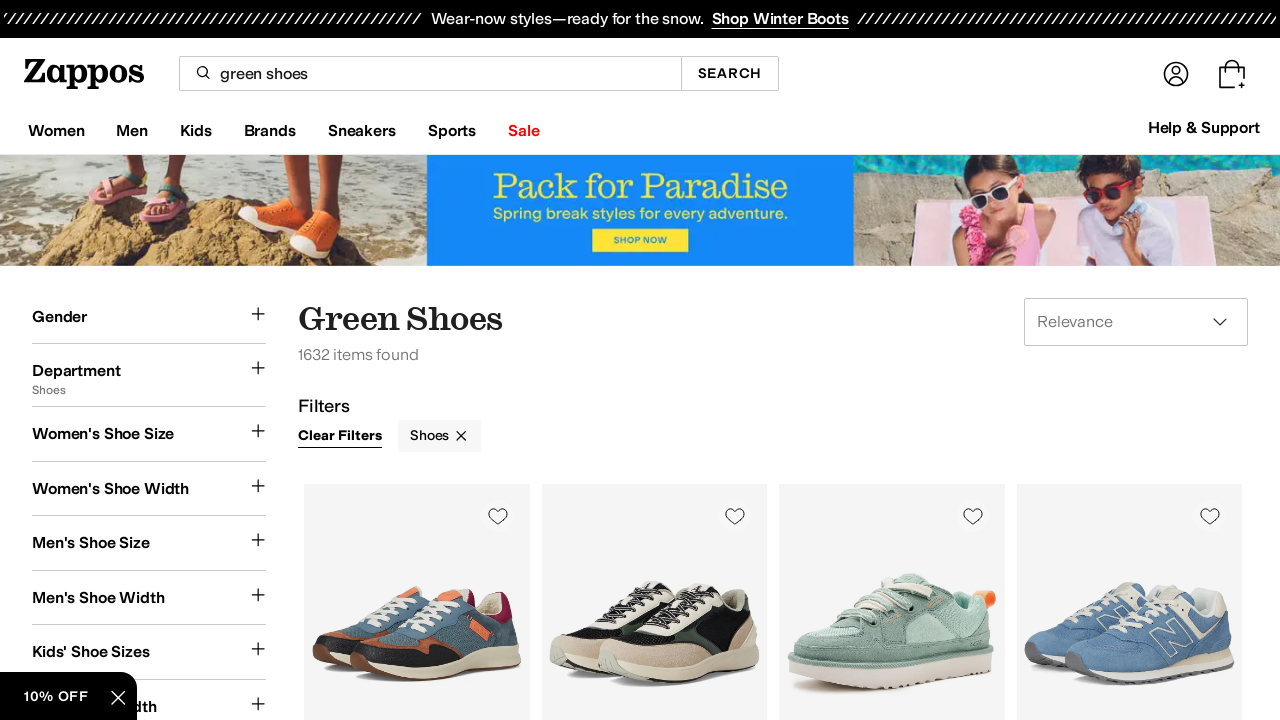